Tests a puzzle page by clicking a button to show answers and verifying that answer links and hide button are displayed

Starting URL: https://playground.learnqa.ru/puzzle/triangle

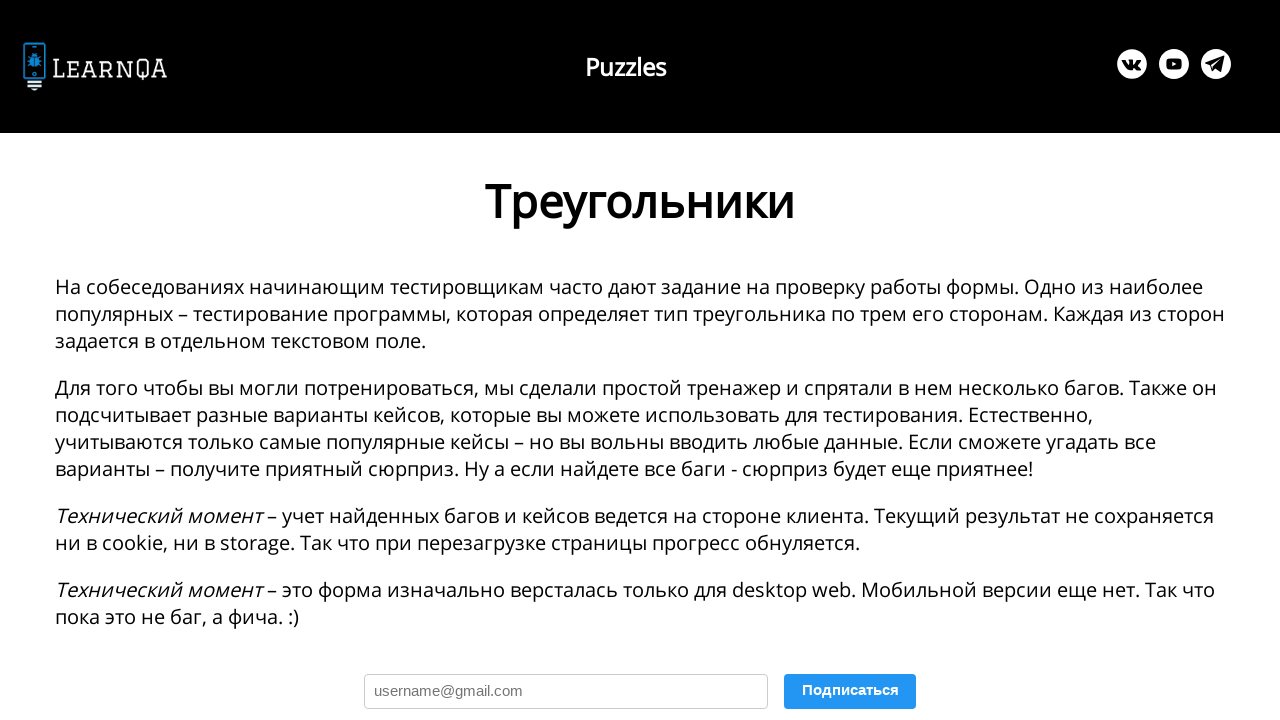

Clicked show answer button at (343, 360) on #show_answ
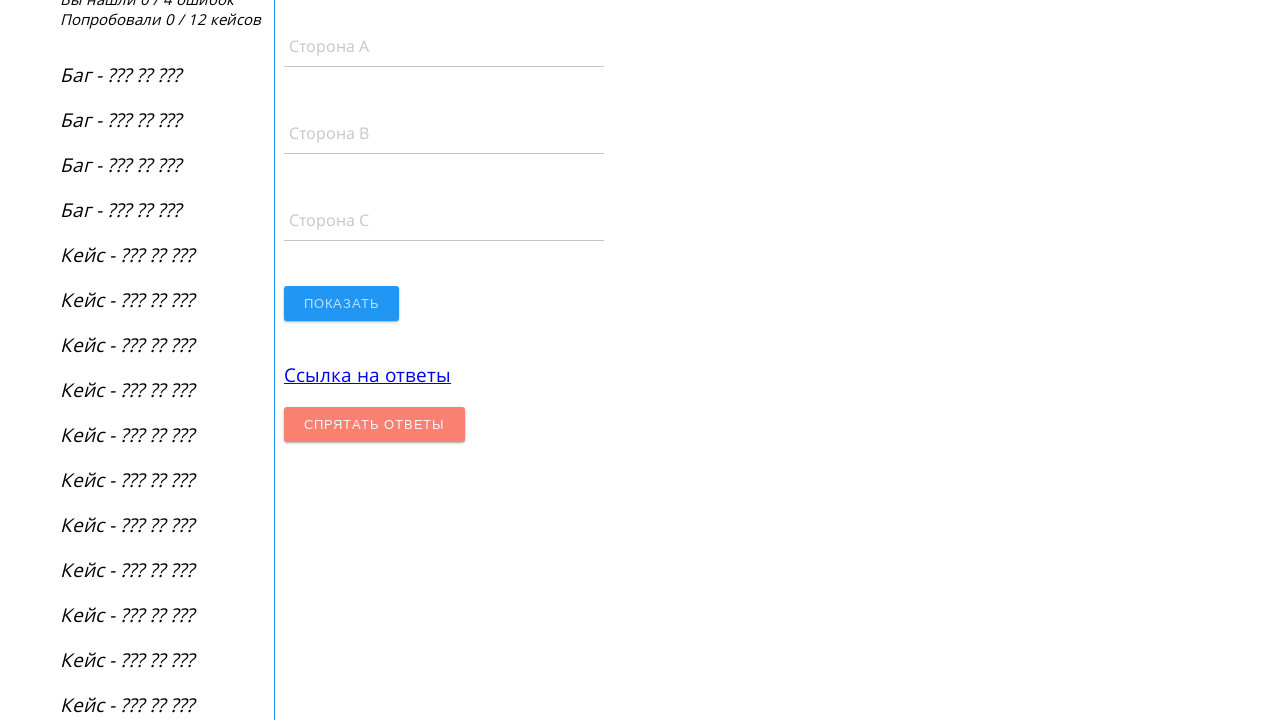

Answer link became visible
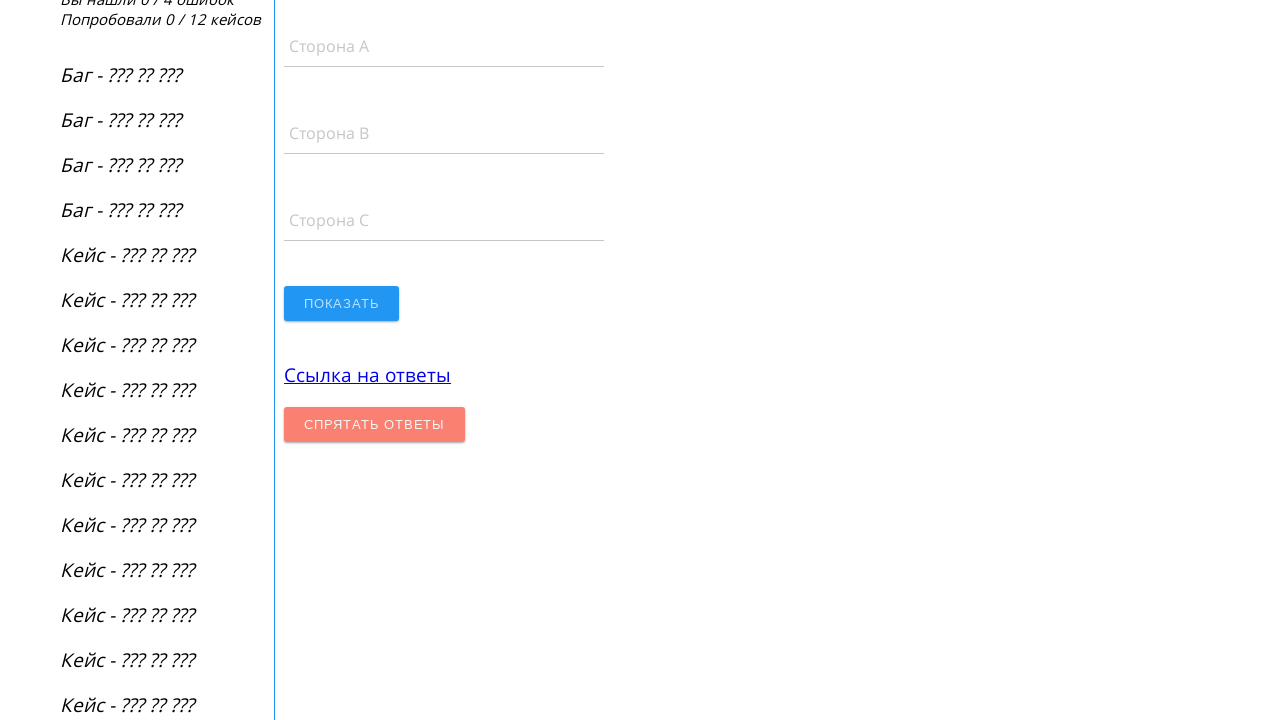

Verified answer link text is 'Ссылка на ответы'
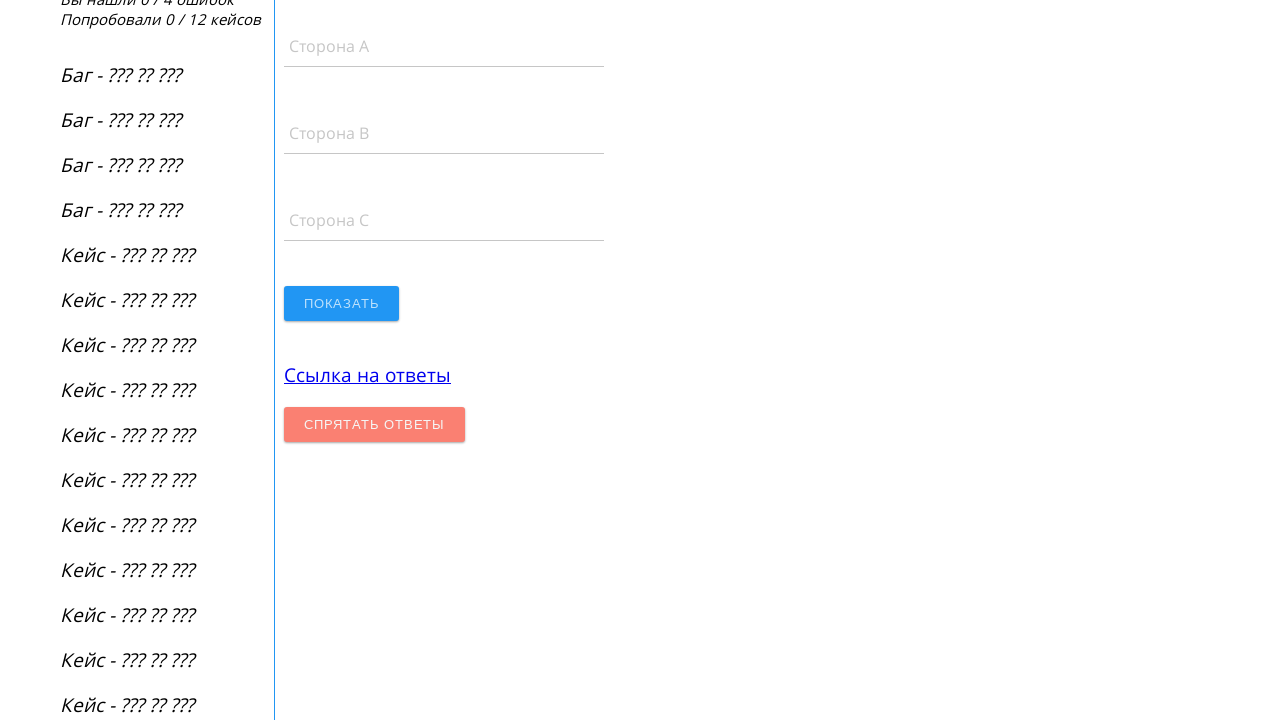

Hide answer button became visible
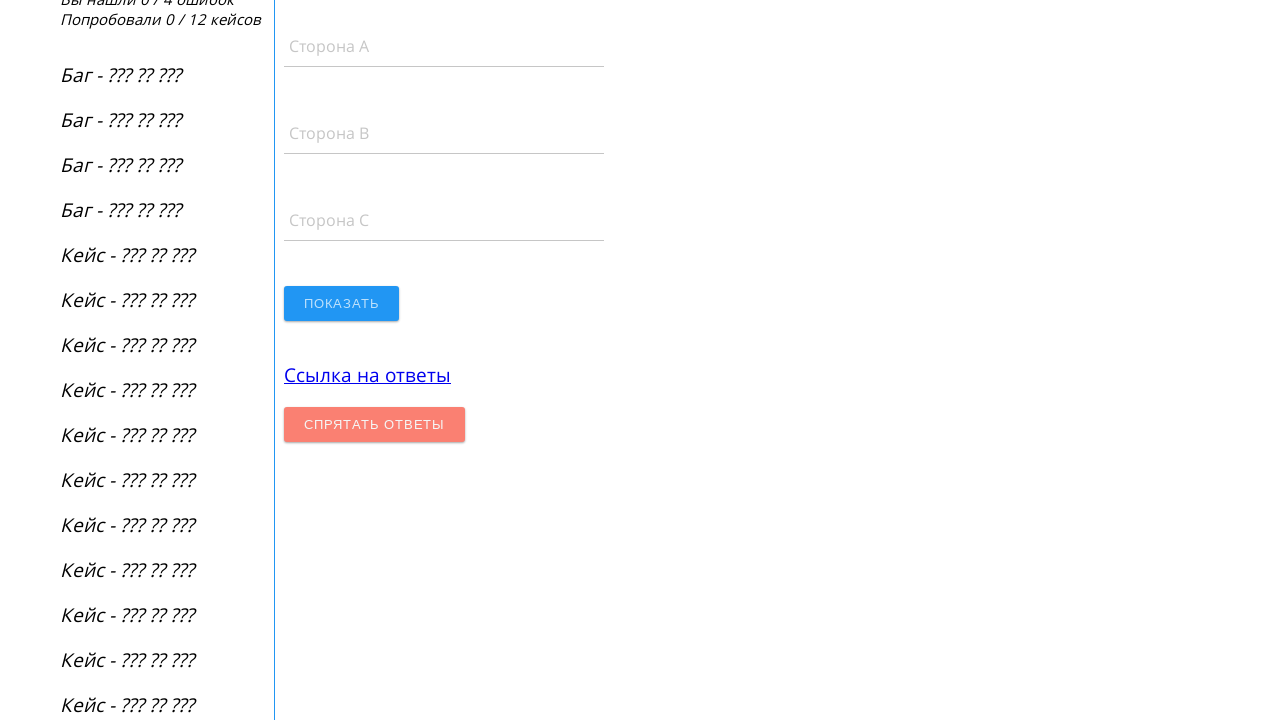

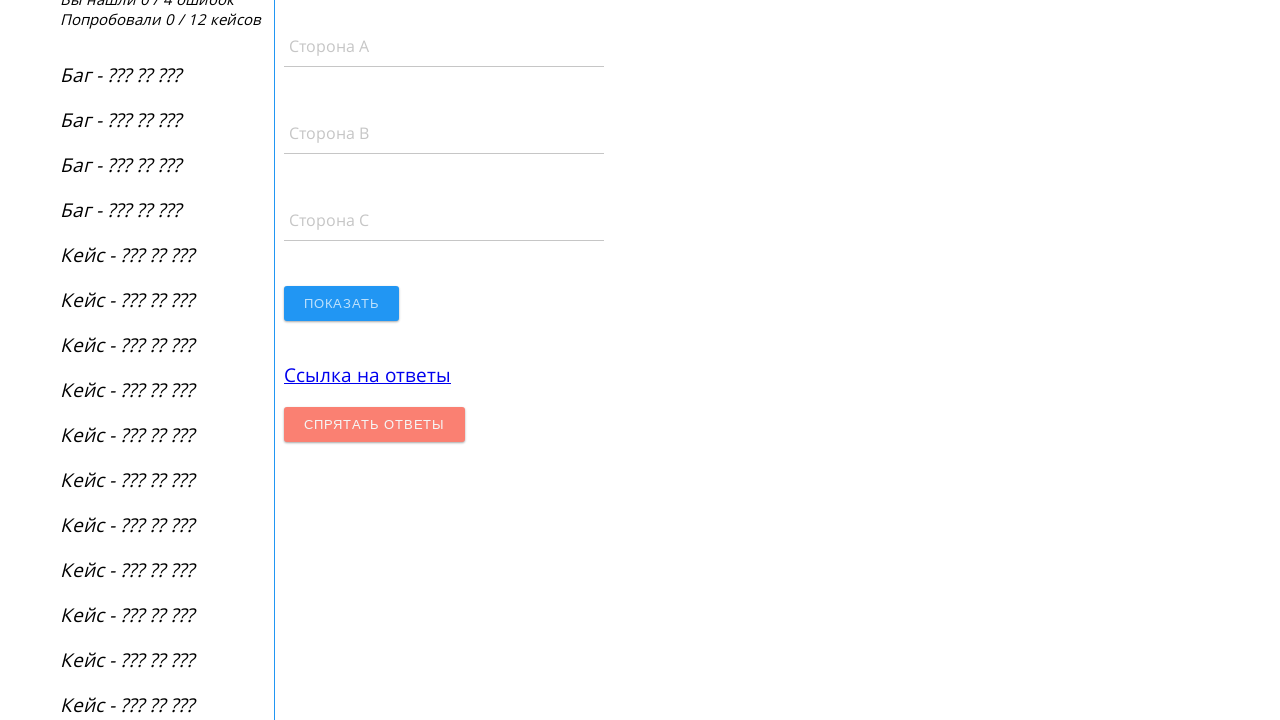